Tests JavaScript prompt alert functionality by navigating to the JavaScript Alerts page, triggering a prompt, entering text, accepting it, and verifying the result displays the entered text.

Starting URL: https://the-internet.herokuapp.com/

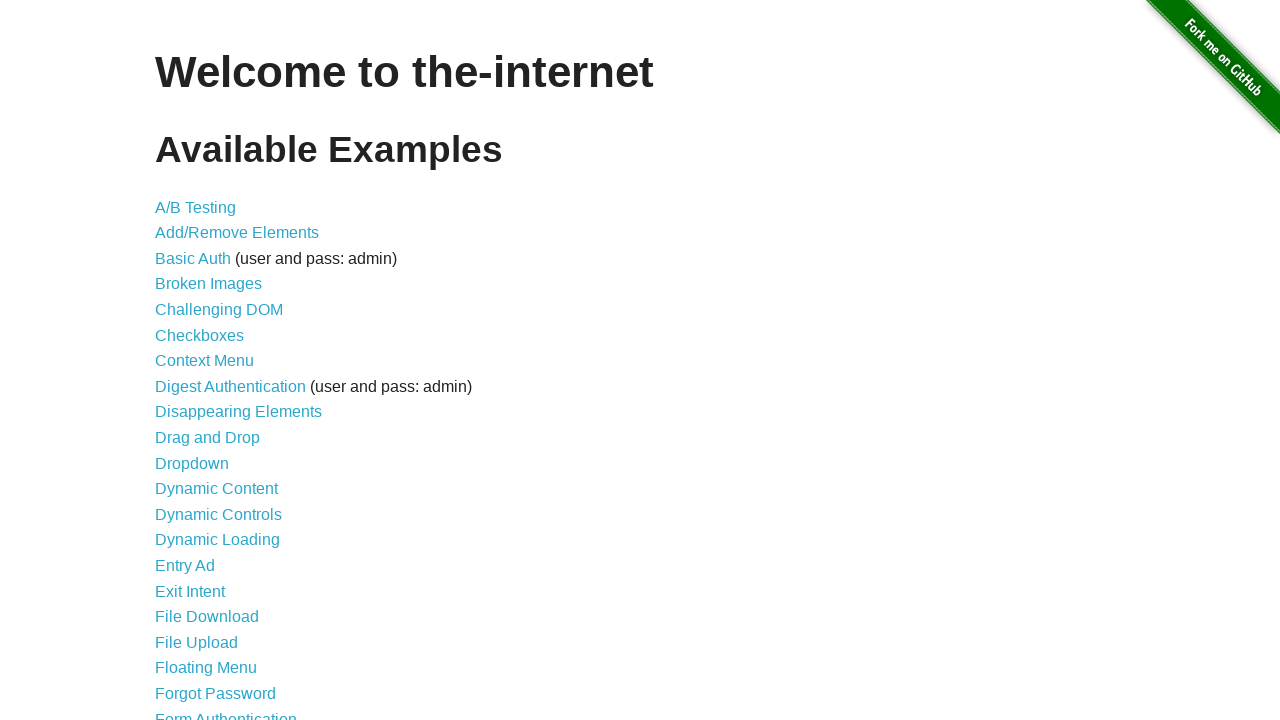

Clicked on JavaScript Alerts link (29th item in the list) at (214, 361) on xpath=//*[@id='content']/ul/li[29]/a
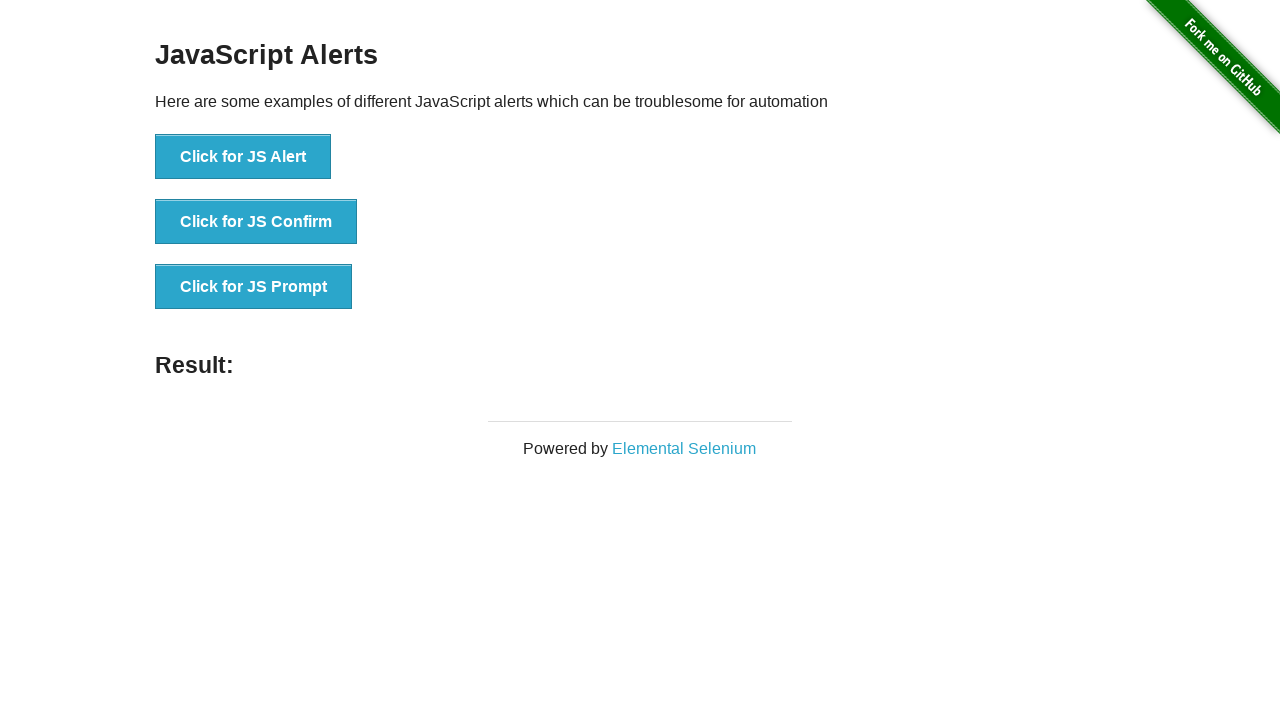

JavaScript Alerts page loaded and content selector found
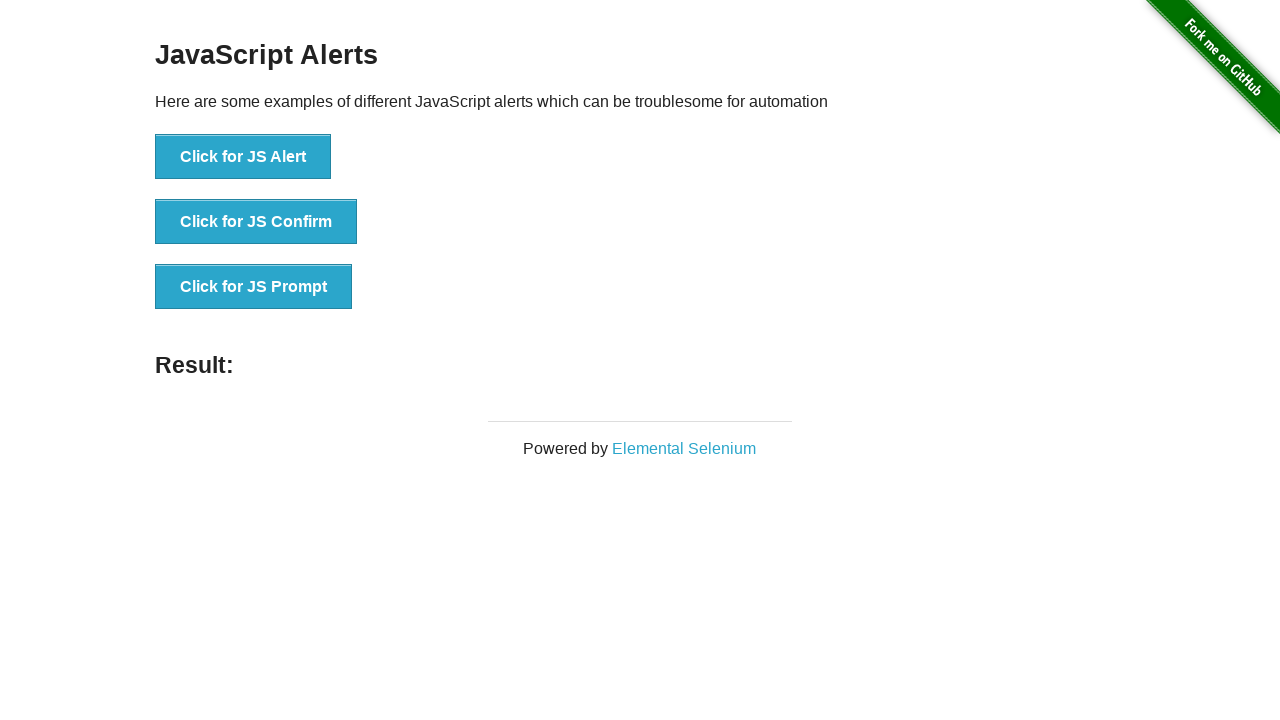

Clicked the button that triggers a JS Prompt (3rd button) at (254, 287) on xpath=//*[@id='content']/div/ul/li[3]/button
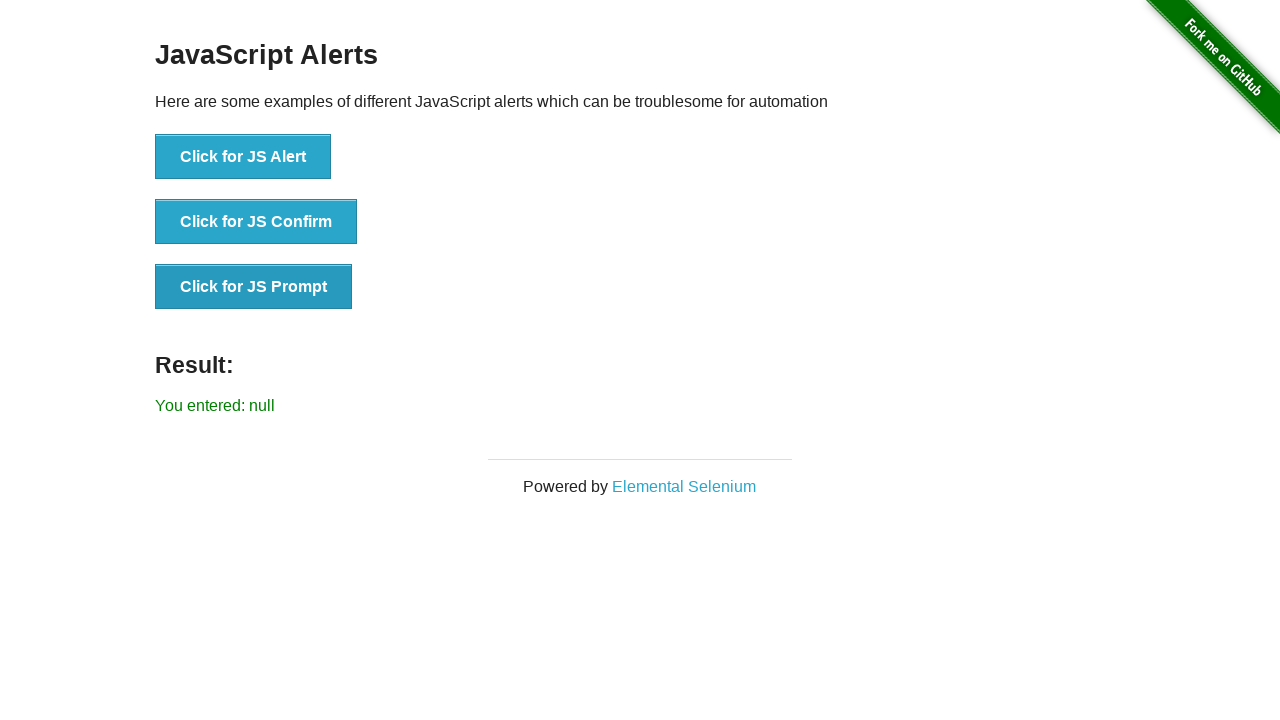

Set up dialog handler to accept prompt with text 'Ex-Test'
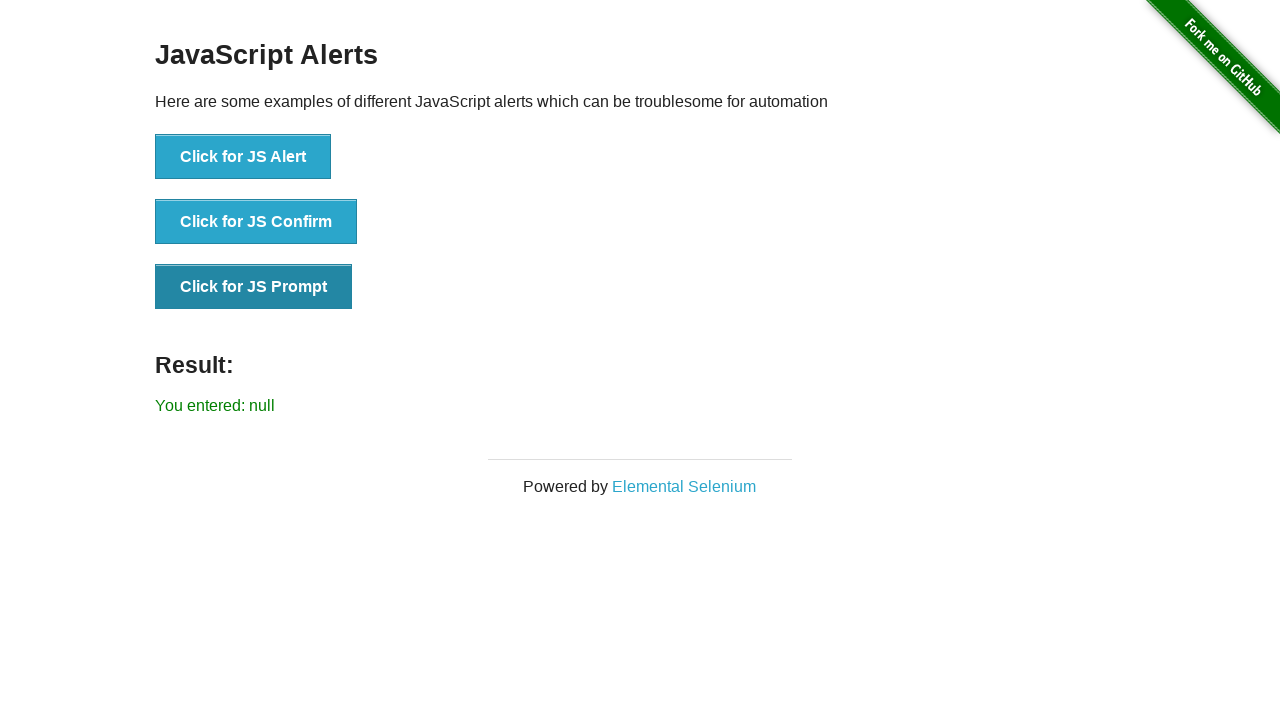

Clicked the prompt button again to trigger the dialog at (254, 287) on xpath=//*[@id='content']/div/ul/li[3]/button
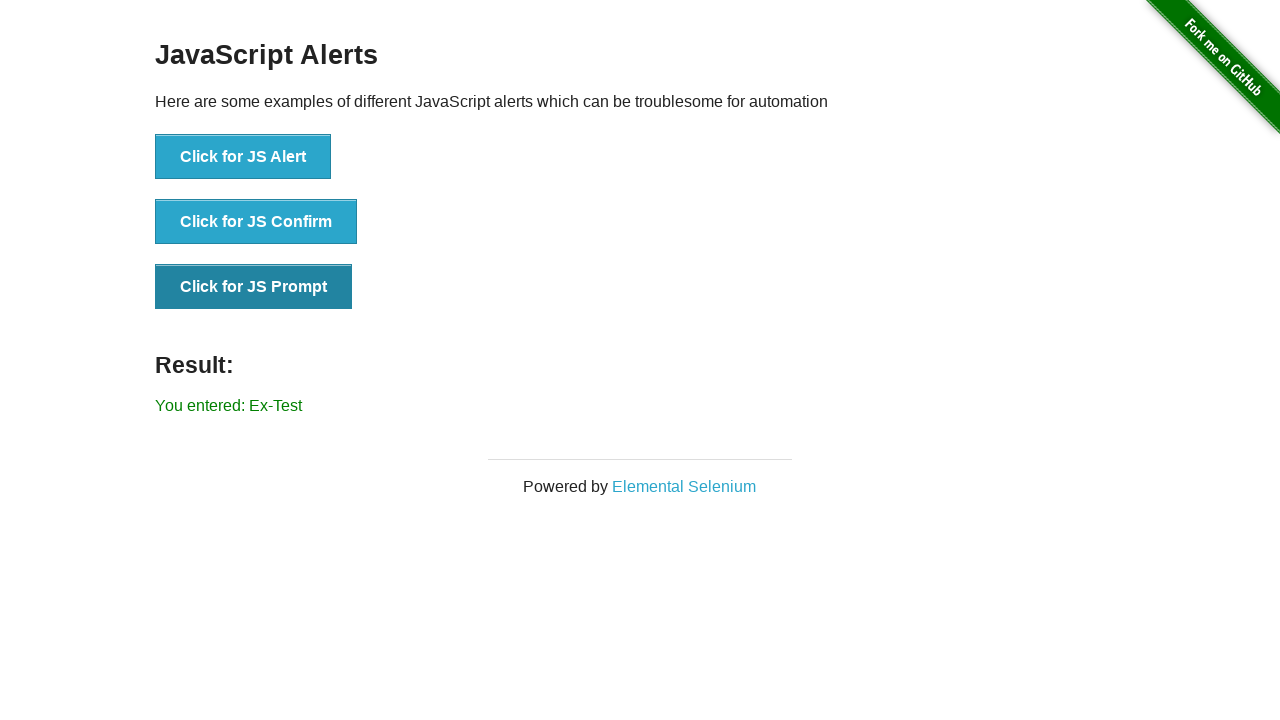

Result element loaded and visible
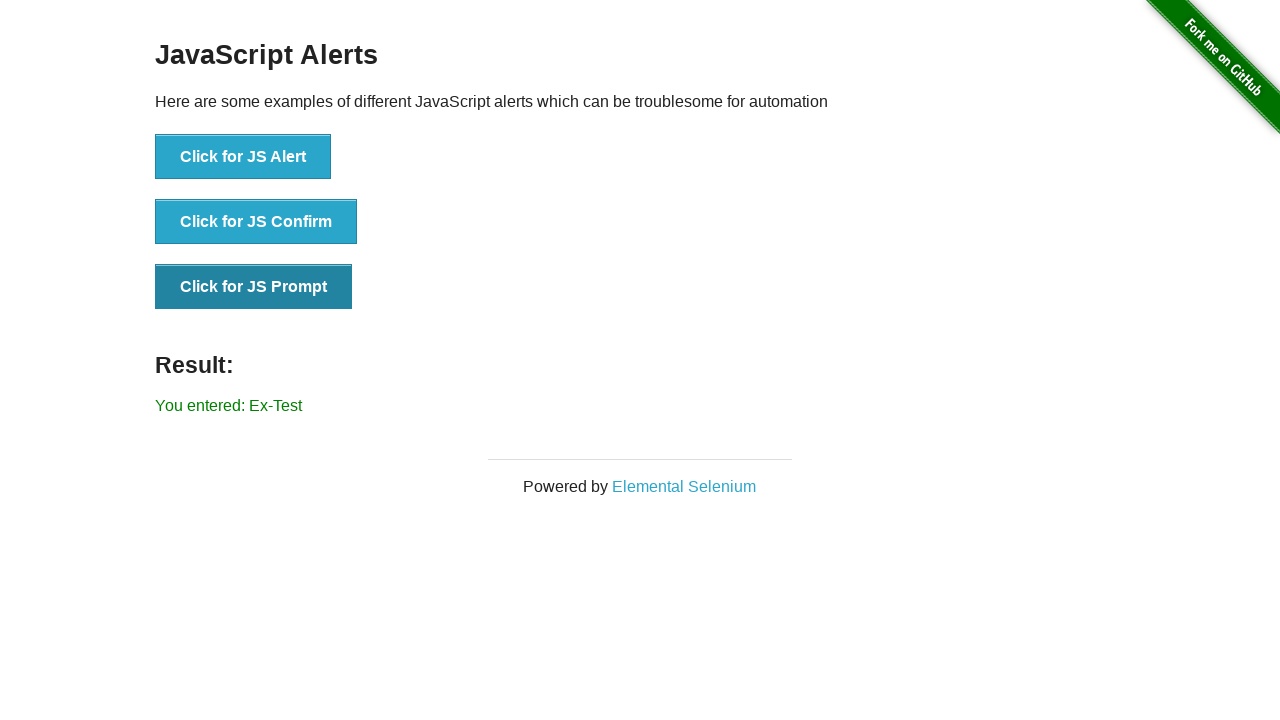

Retrieved result text: 'You entered: Ex-Test'
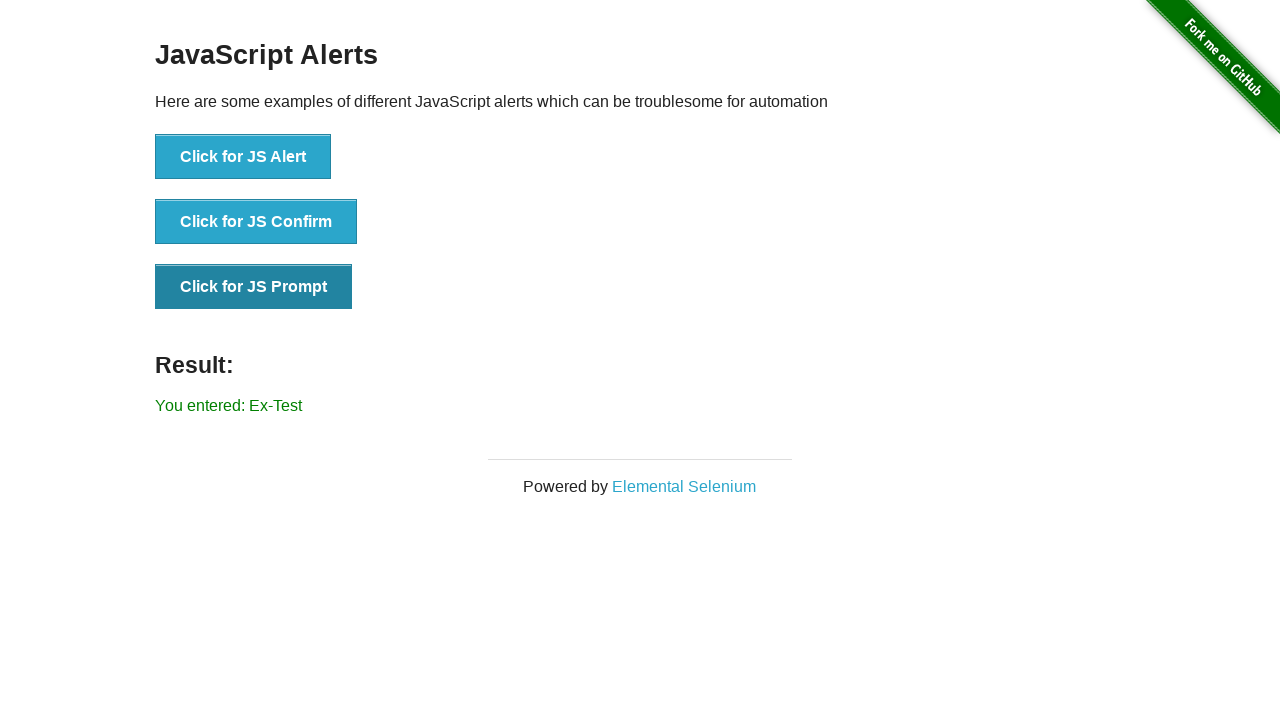

Verified result contains entered text 'Ex-Test'
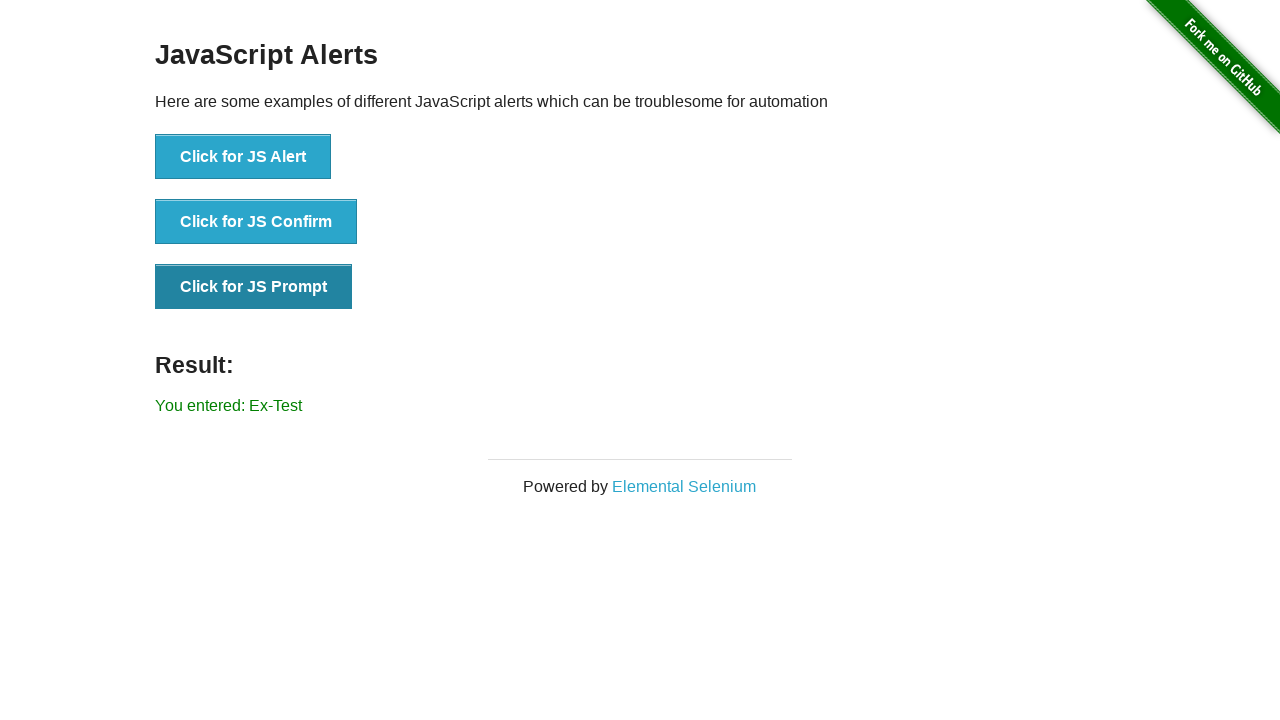

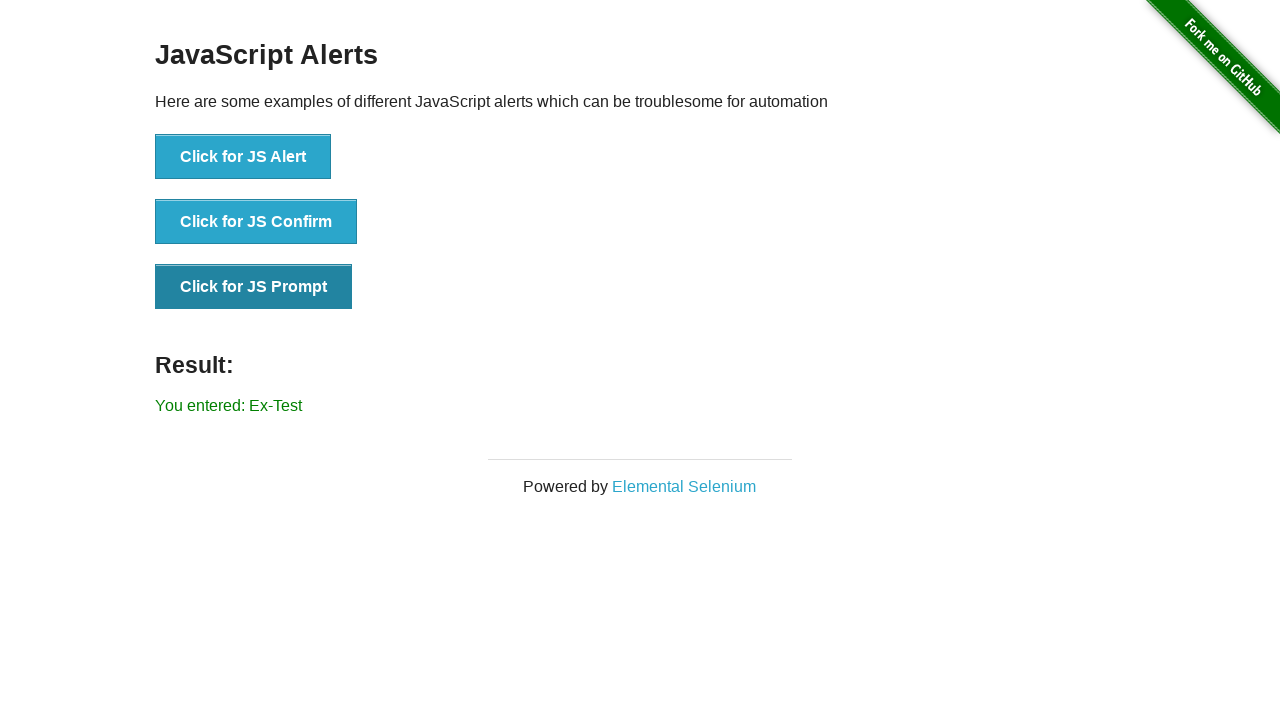